Navigates to the Selenium official website and maximizes the browser window

Starting URL: https://www.selenium.dev/

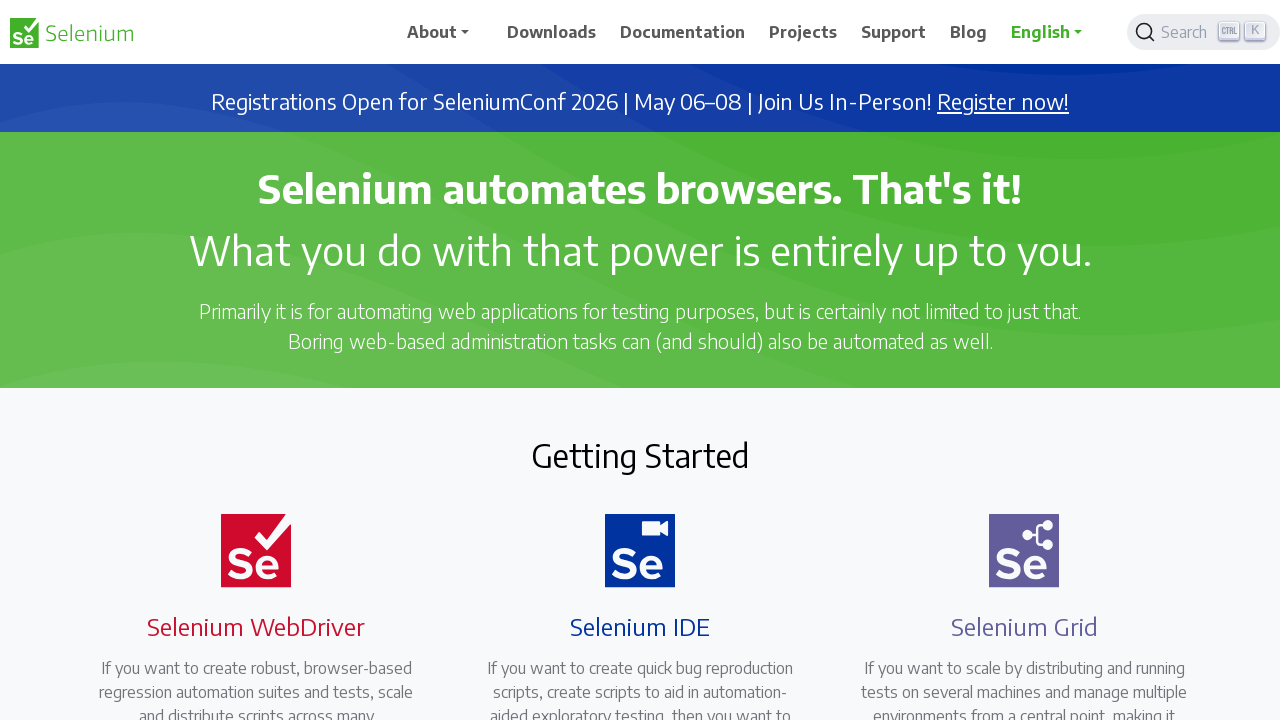

Set browser viewport to 1920x1080 to maximize window
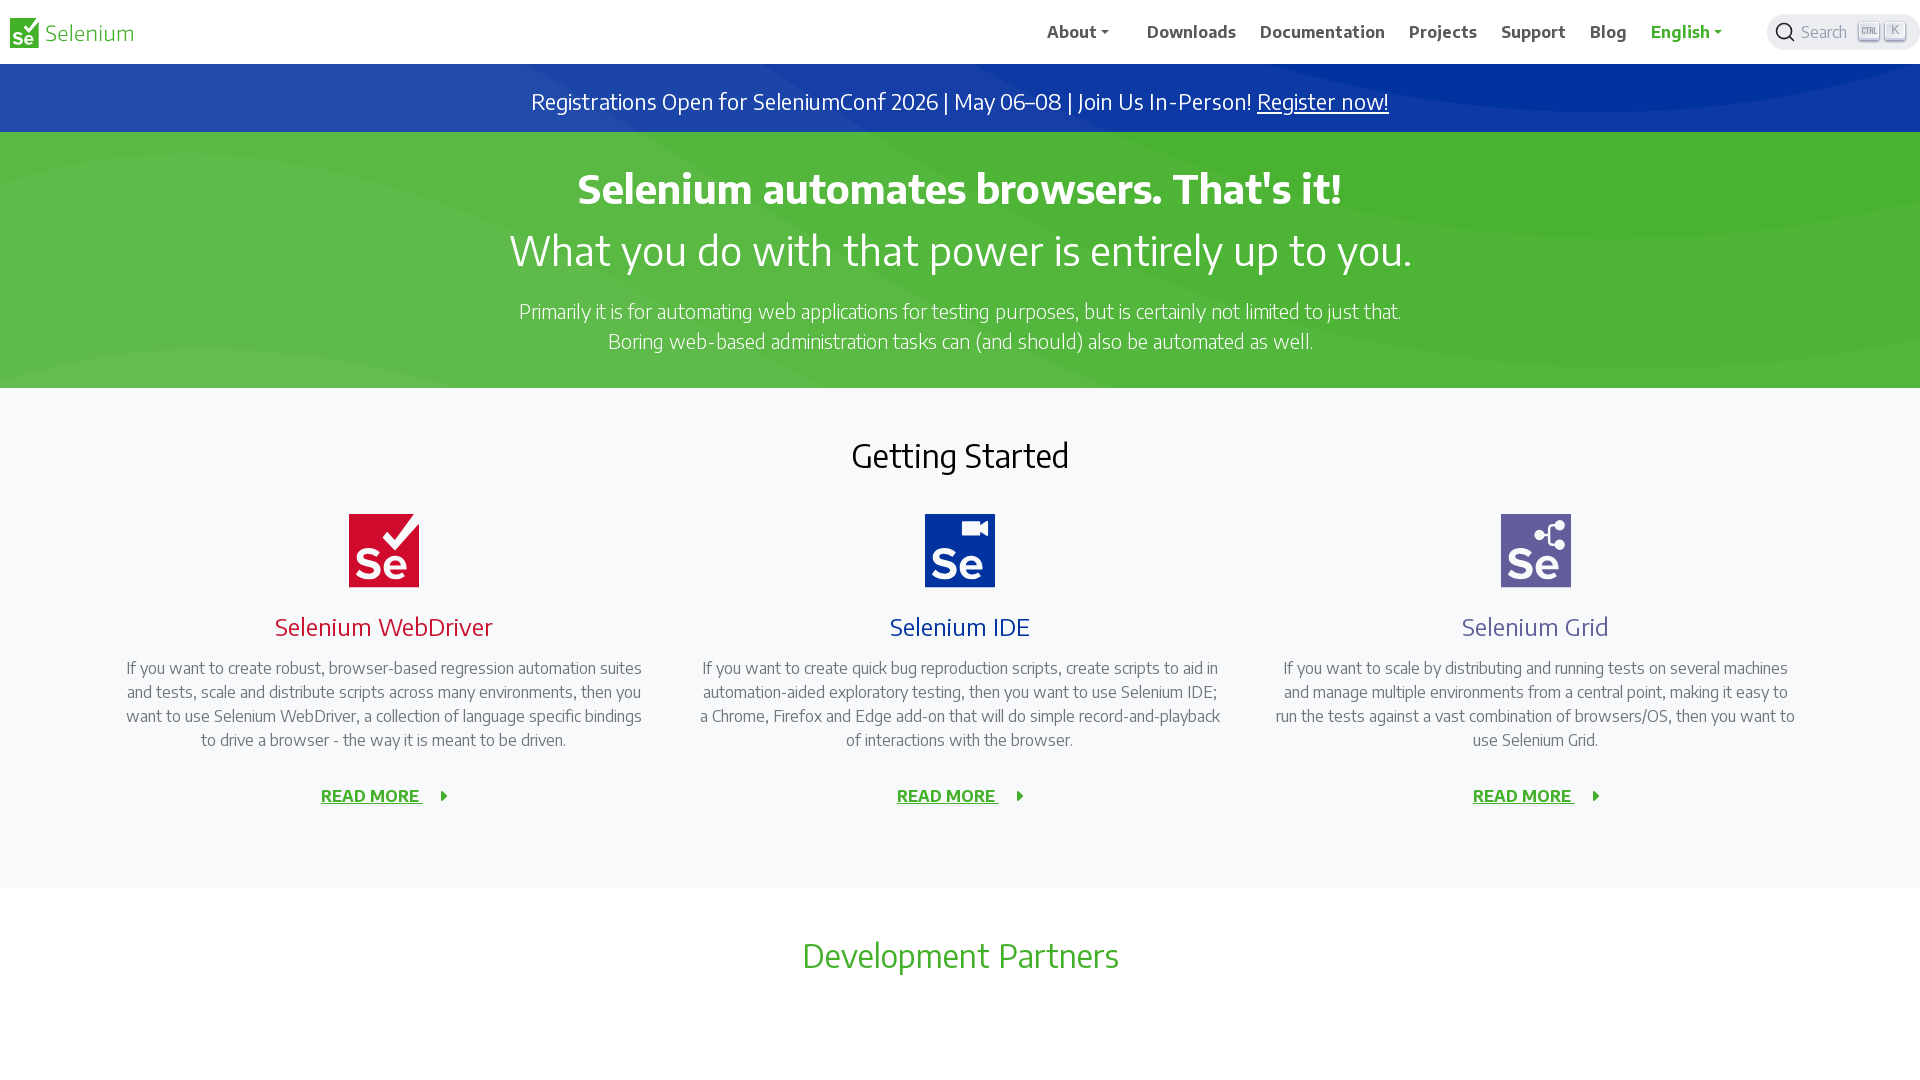

Waited for page to fully load (domcontentloaded)
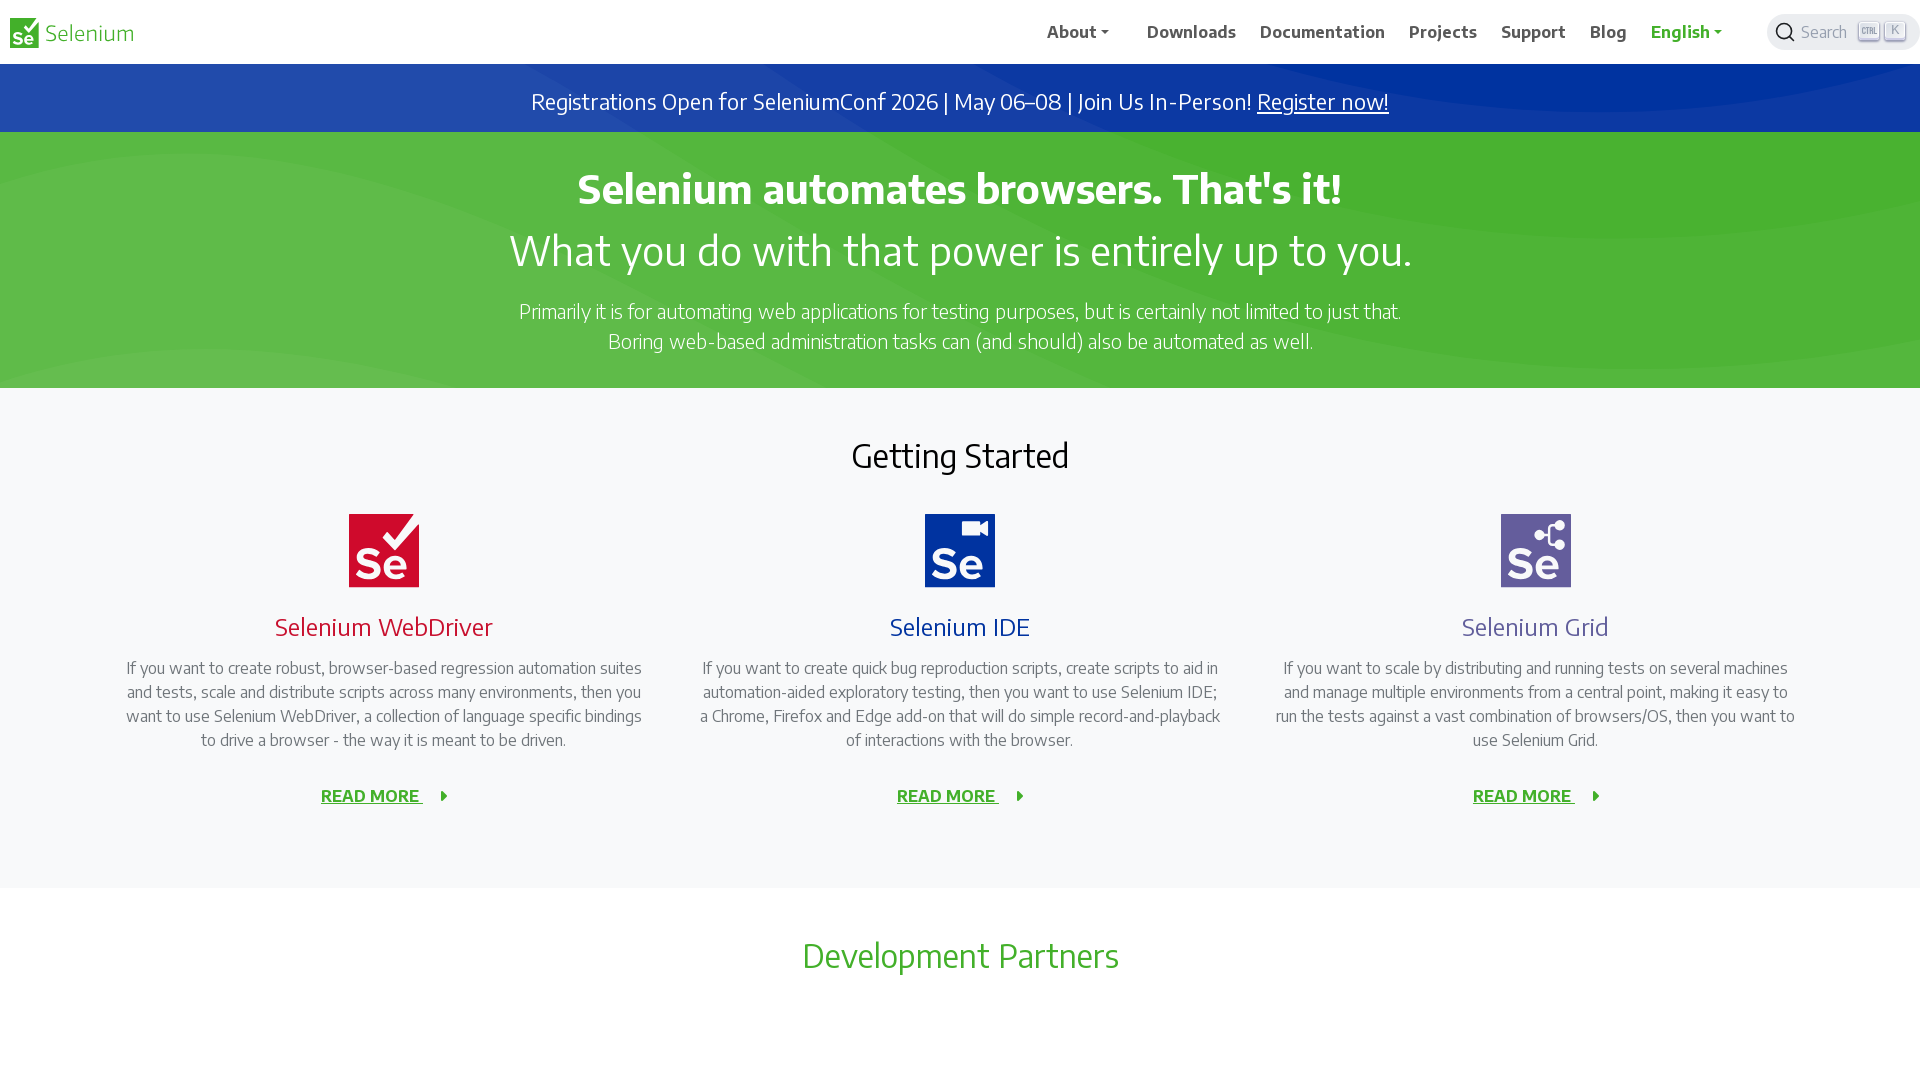

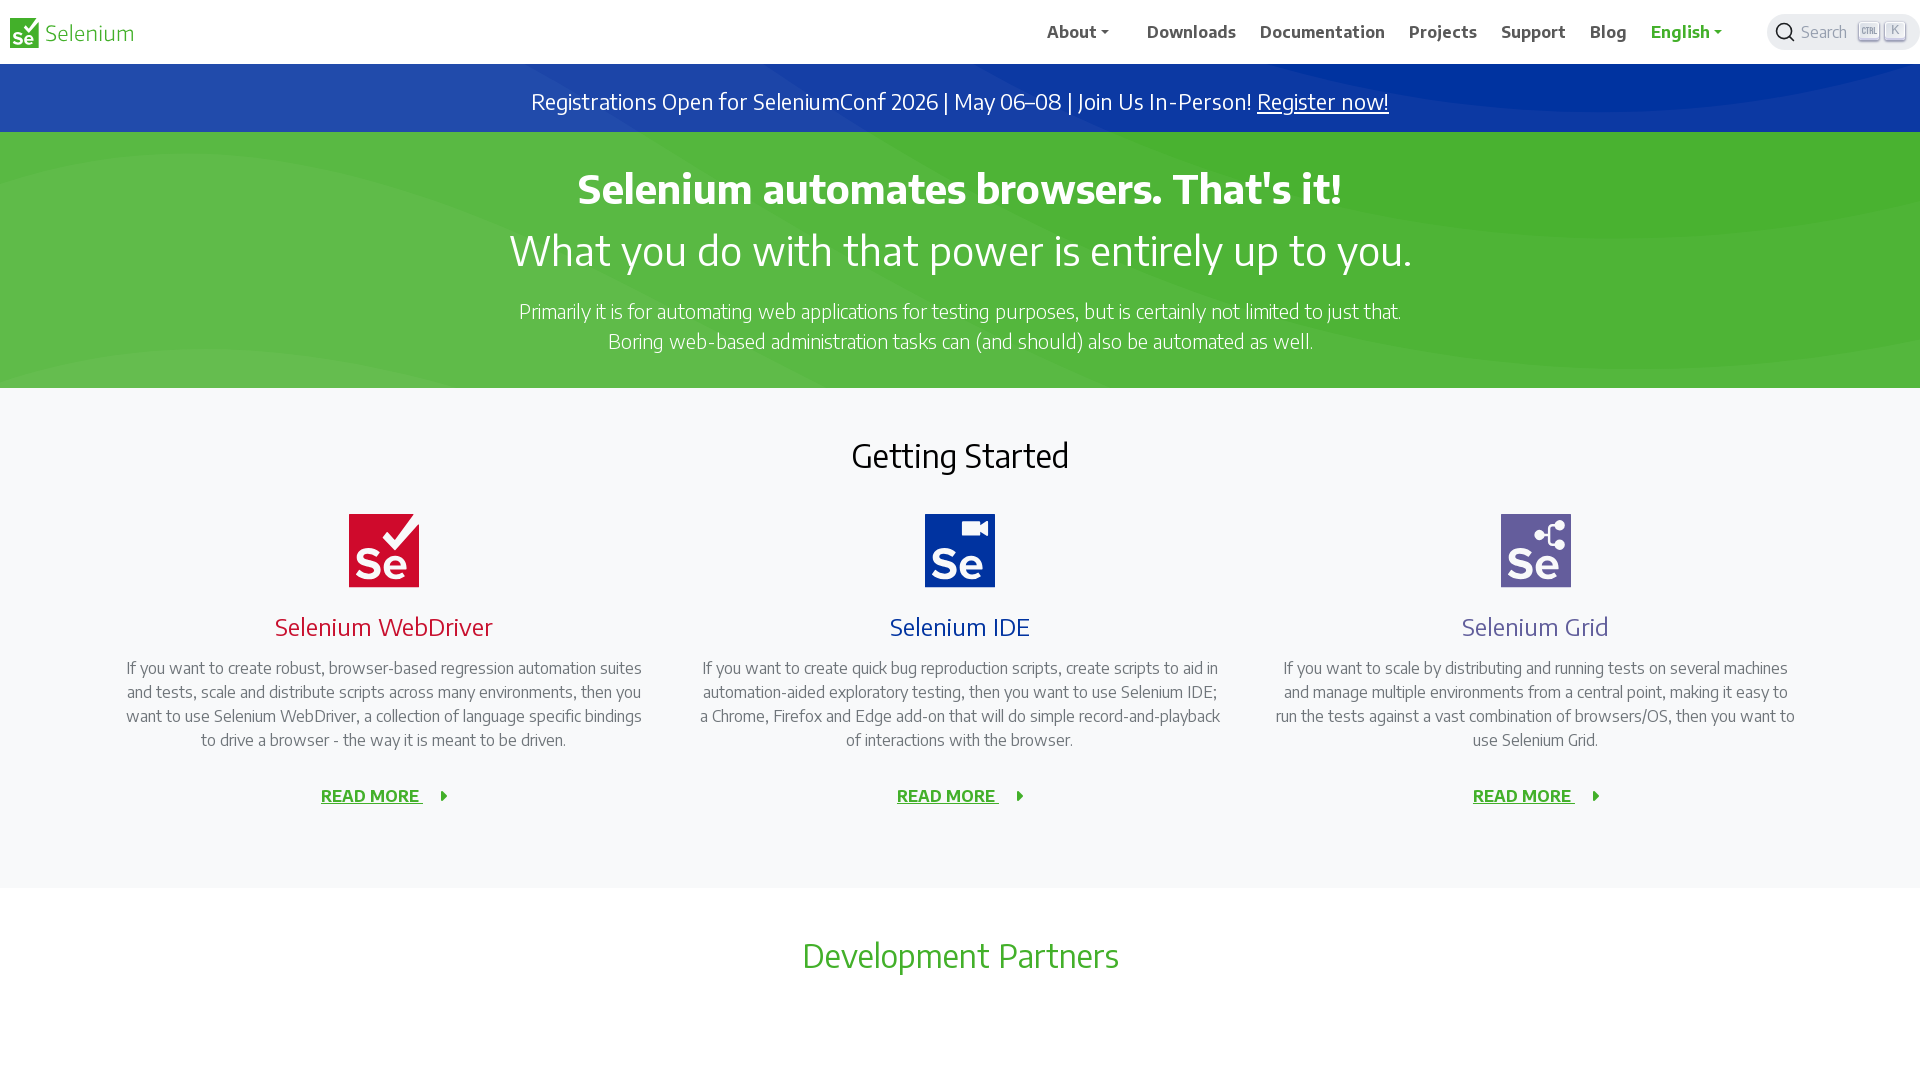